Tests browser navigation history functionality by navigating through multiple pages, then using back, forward, and refresh actions to verify history navigation works correctly.

Starting URL: https://bonigarcia.dev/selenium-webdriver-java/navigation1.html

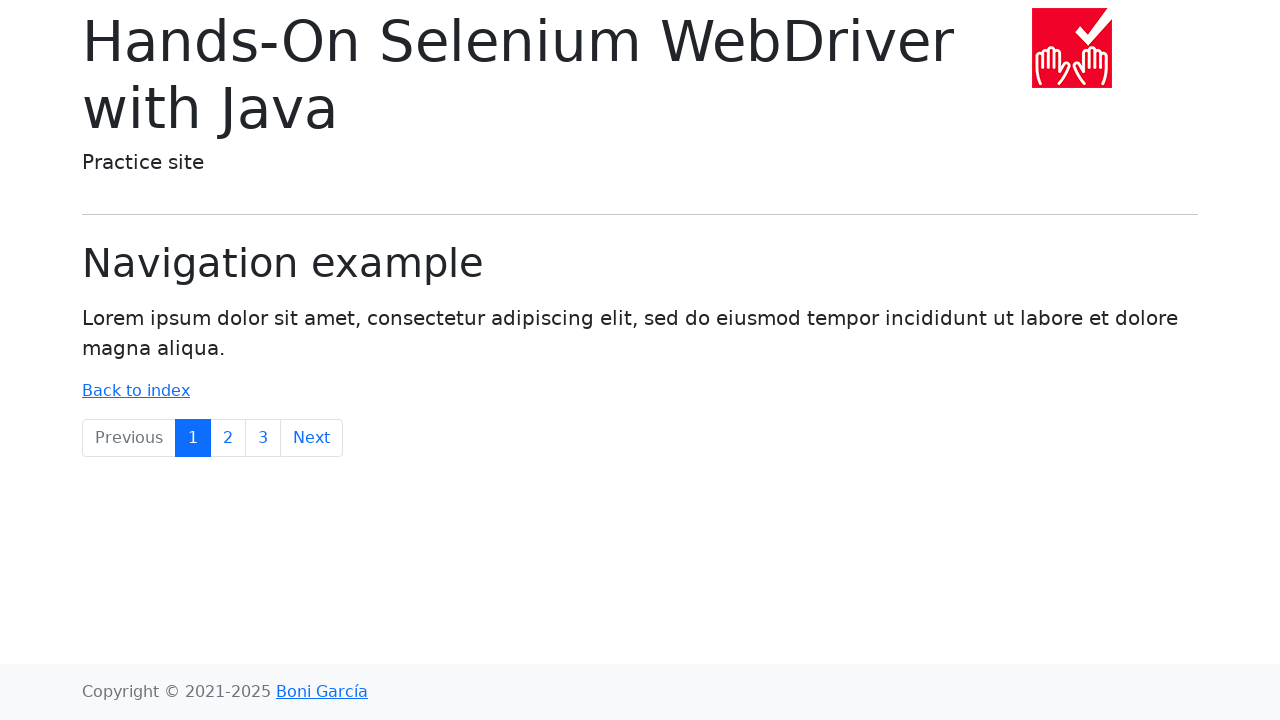

Navigated to navigation2.html
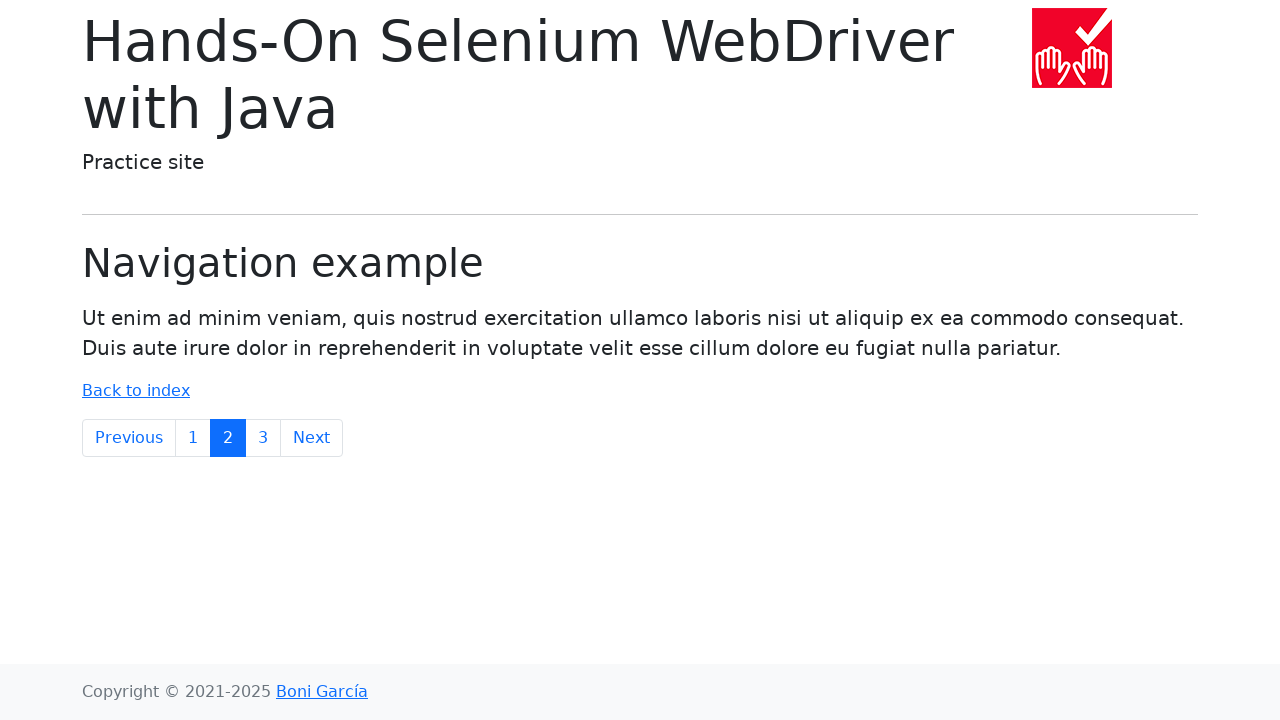

Navigated to navigation3.html
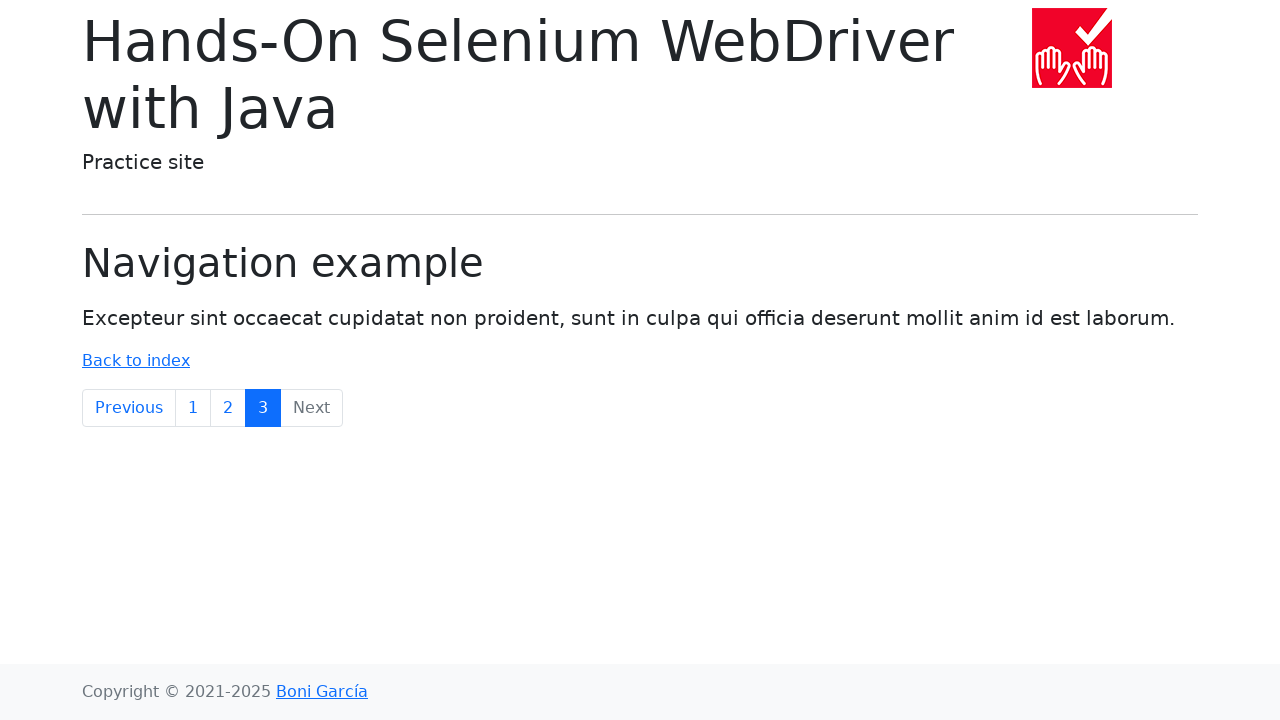

Used browser back button to navigate to previous page
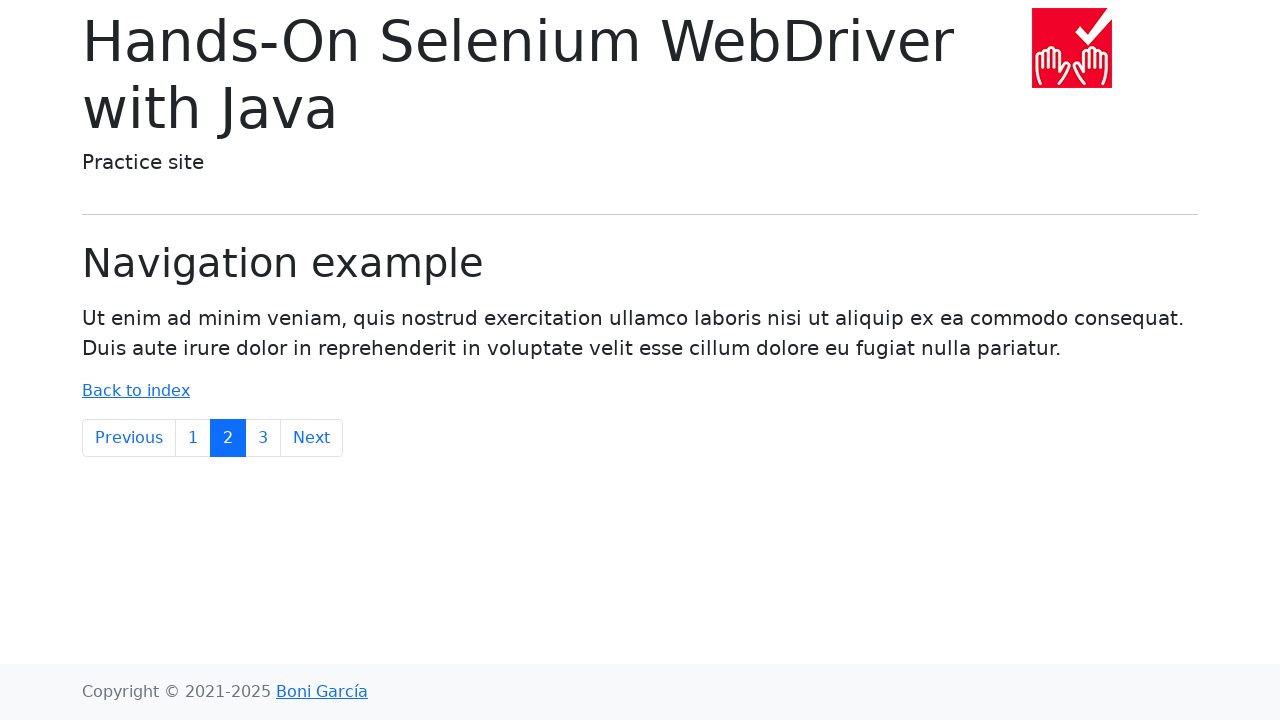

Used browser forward button to navigate to next page
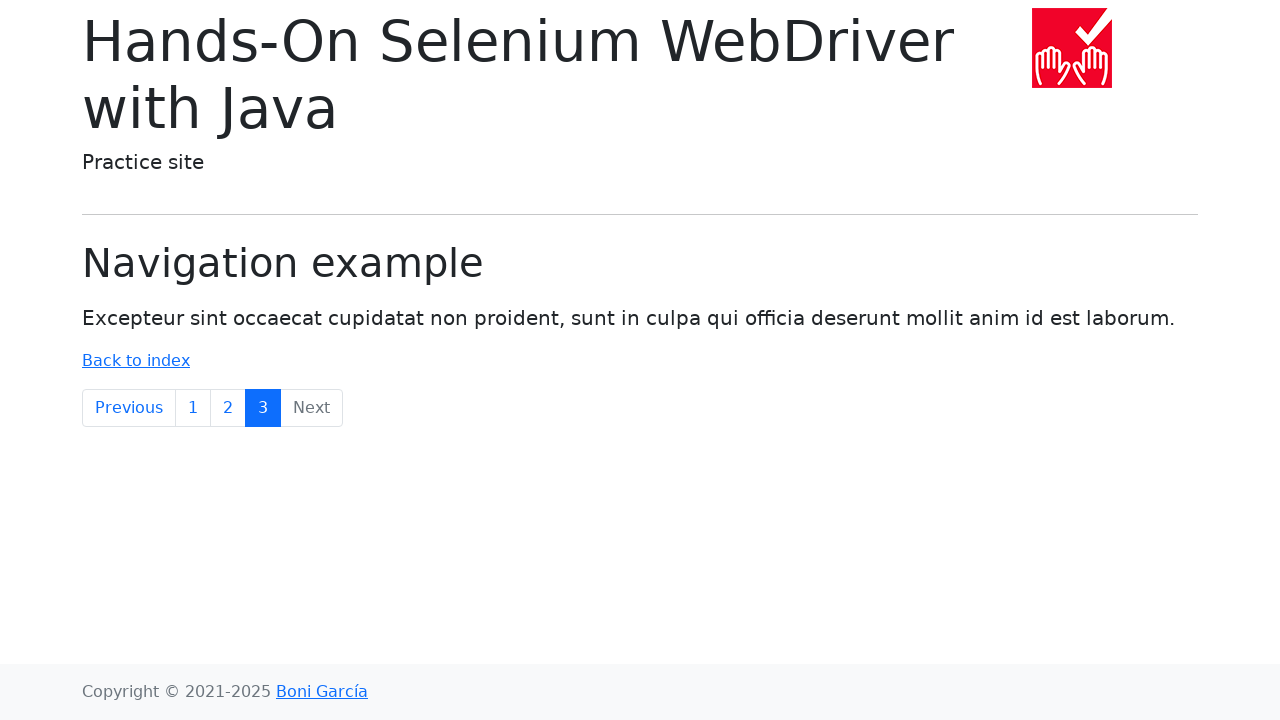

Refreshed the current page
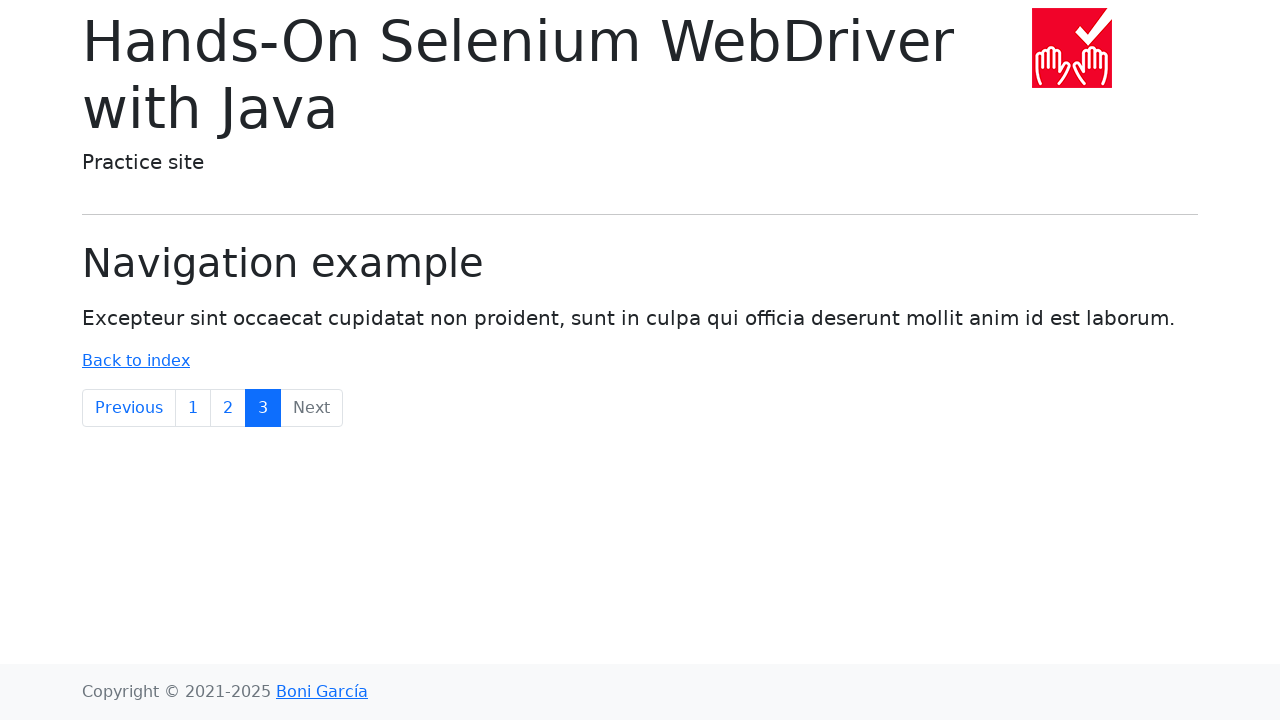

Verified that current URL is navigation3.html
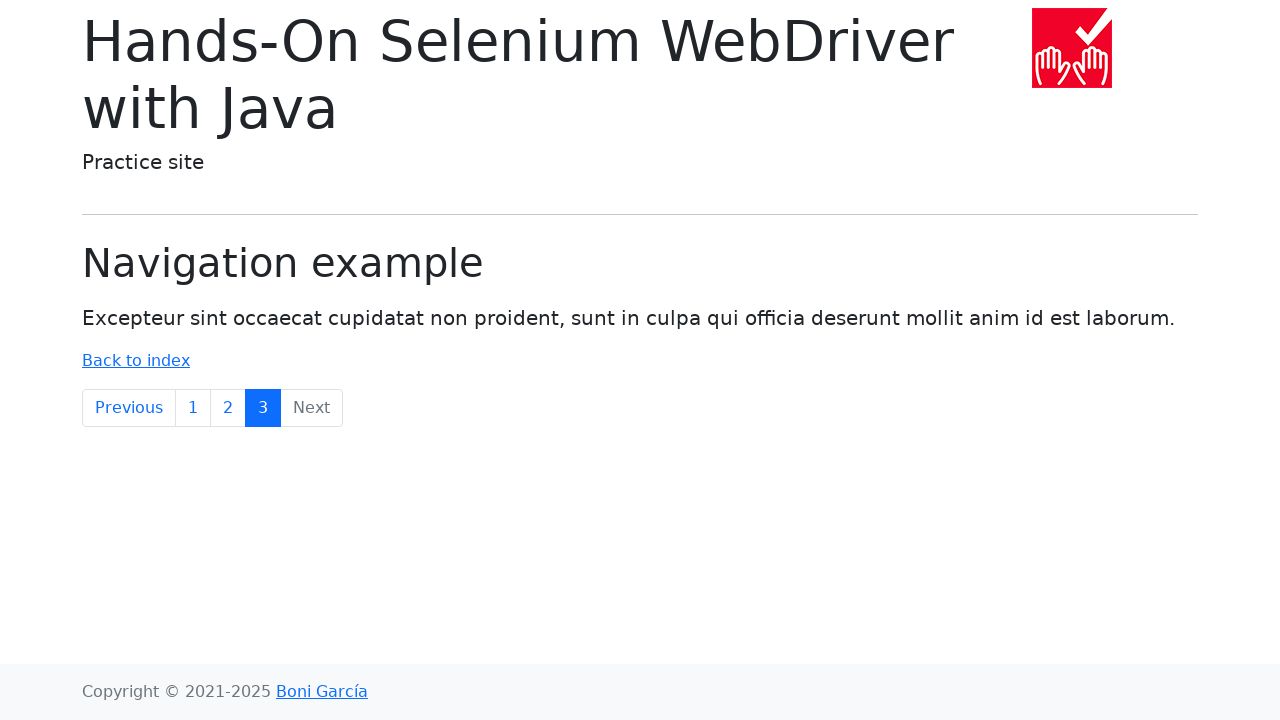

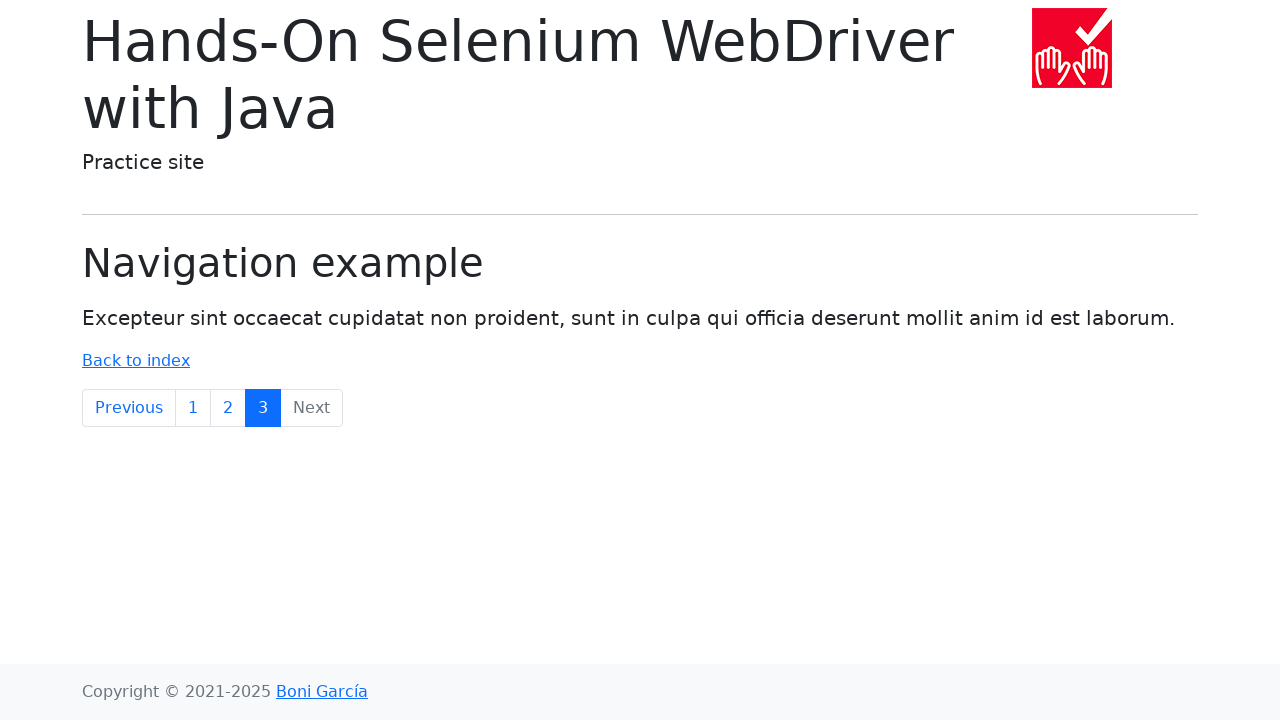